Scrolls down the Selenium downloads page multiple times to demonstrate page scrolling

Starting URL: http://seleniumhq.org/download

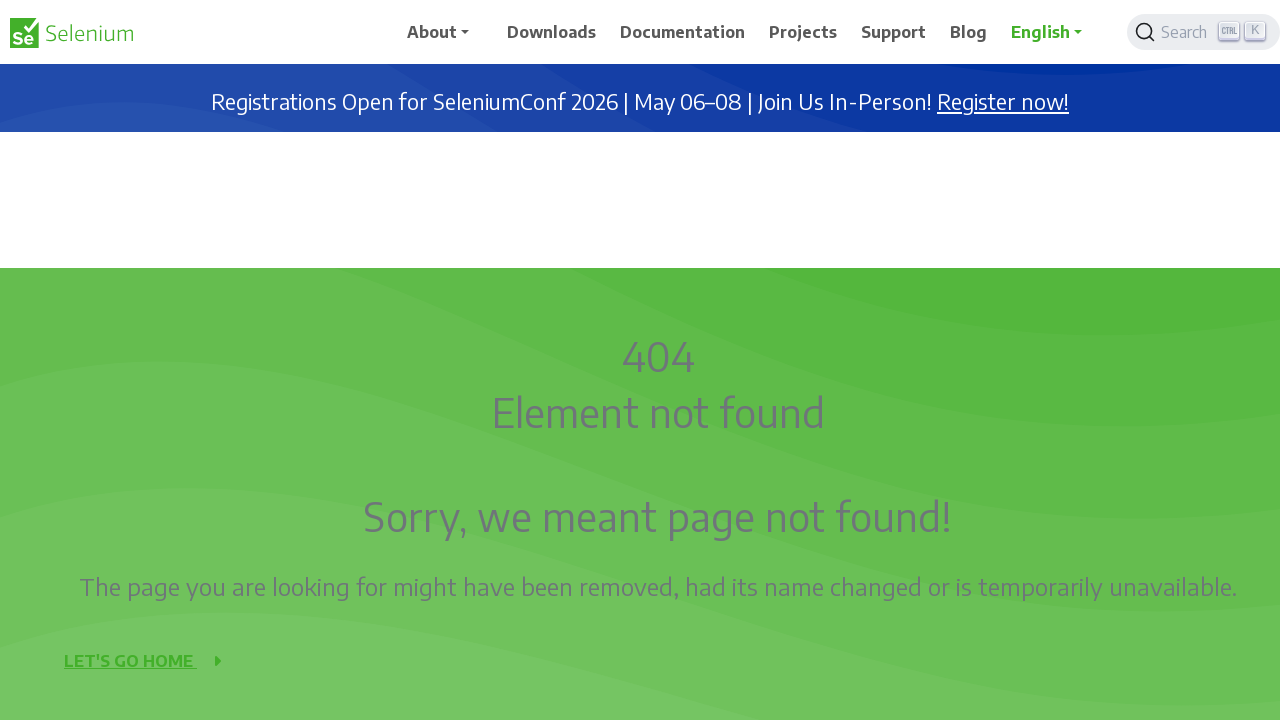

Scrolled down page by 1000px (scroll iteration 1)
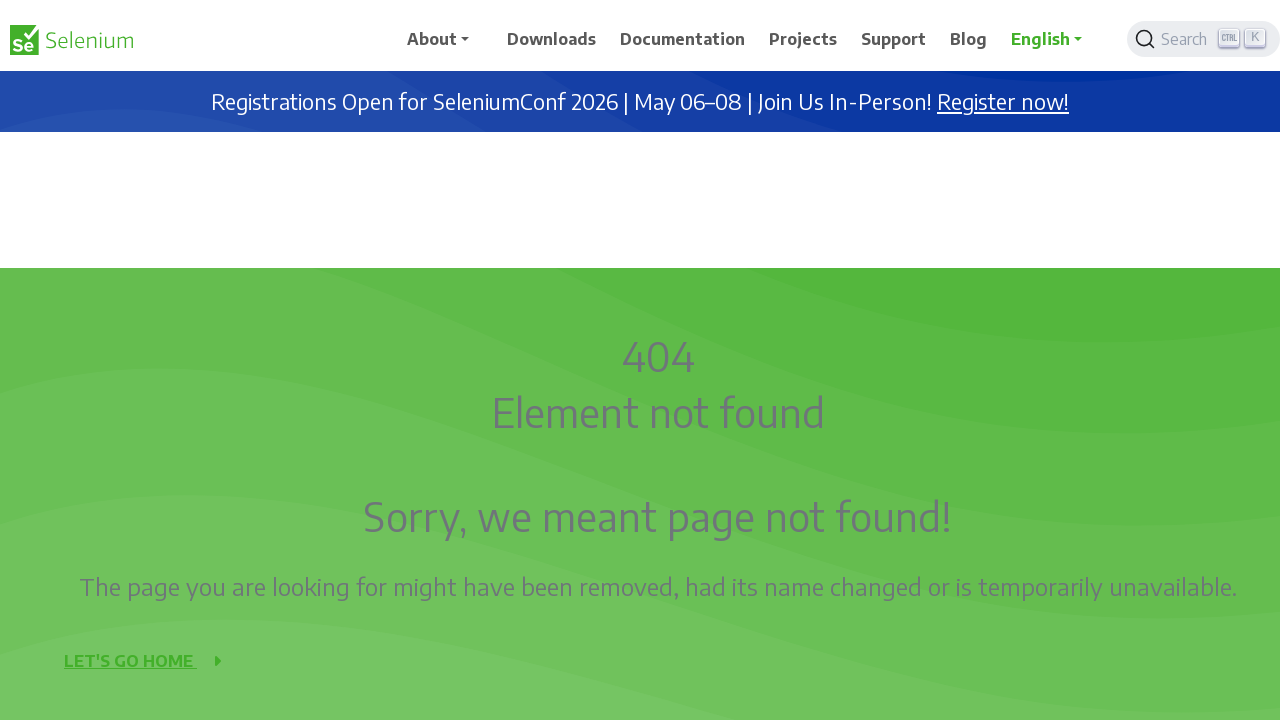

Waited 3 seconds after scroll iteration 1
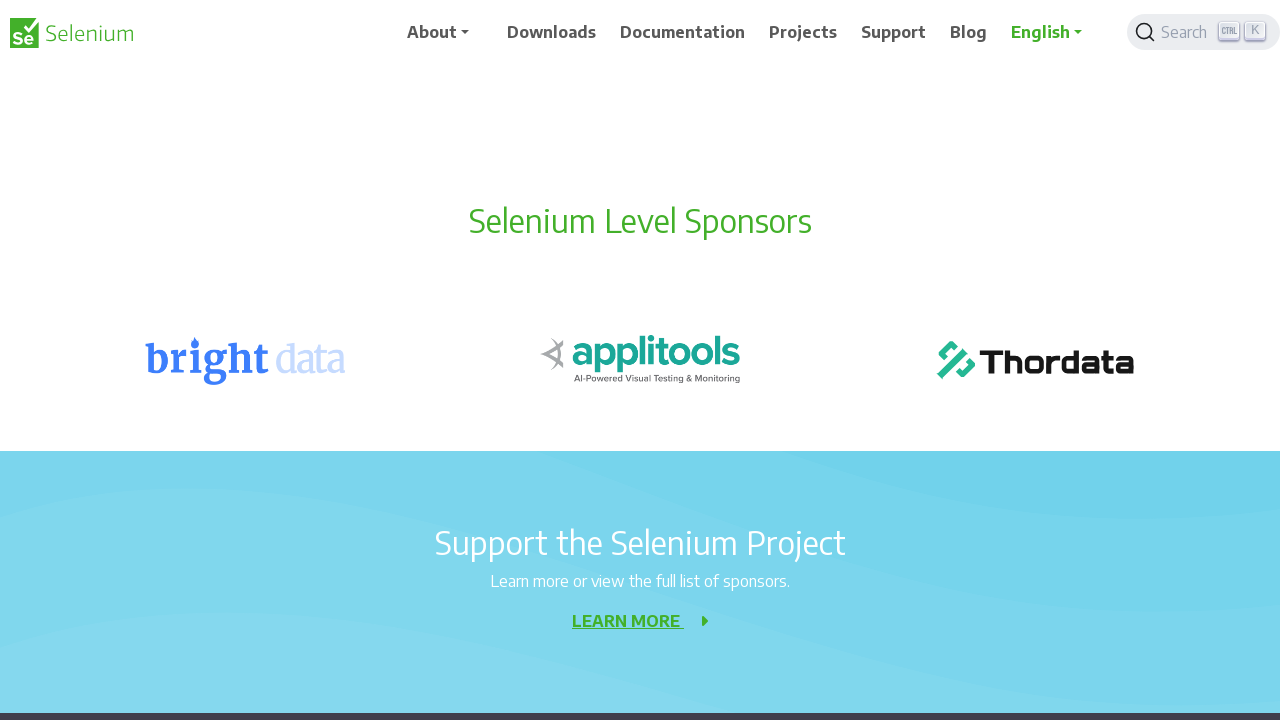

Scrolled down page by 1000px (scroll iteration 2)
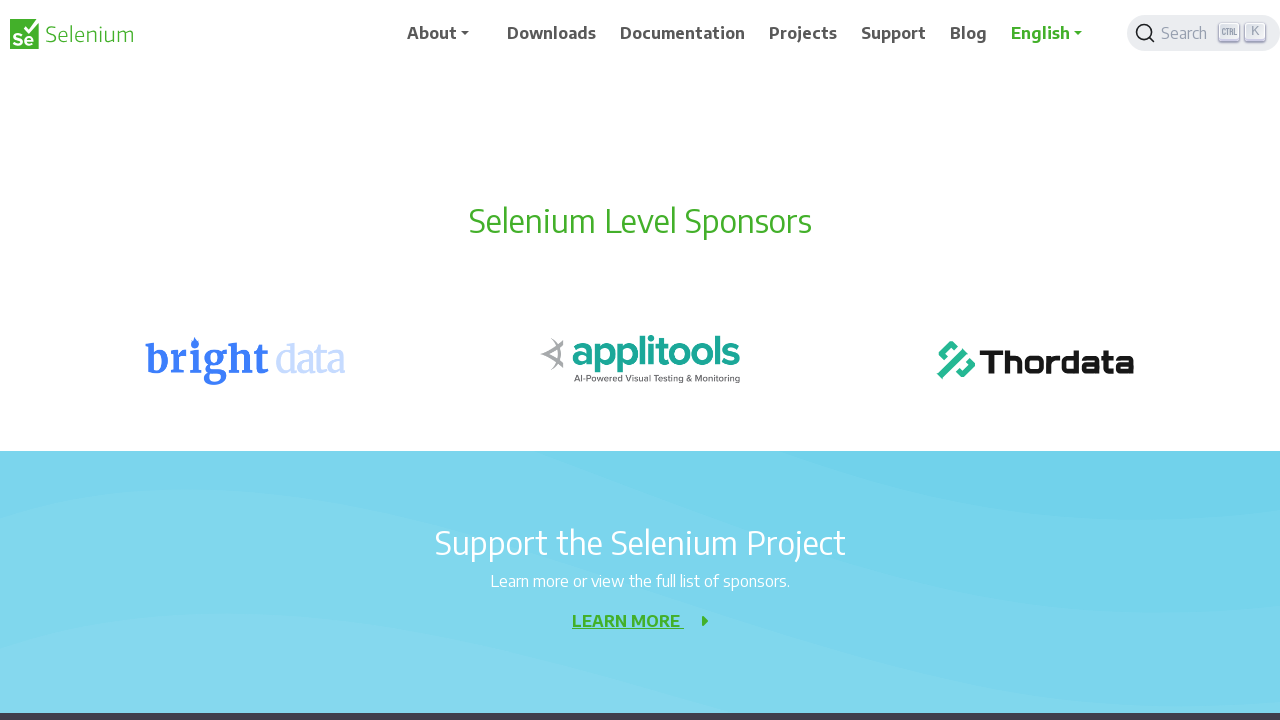

Waited 3 seconds after scroll iteration 2
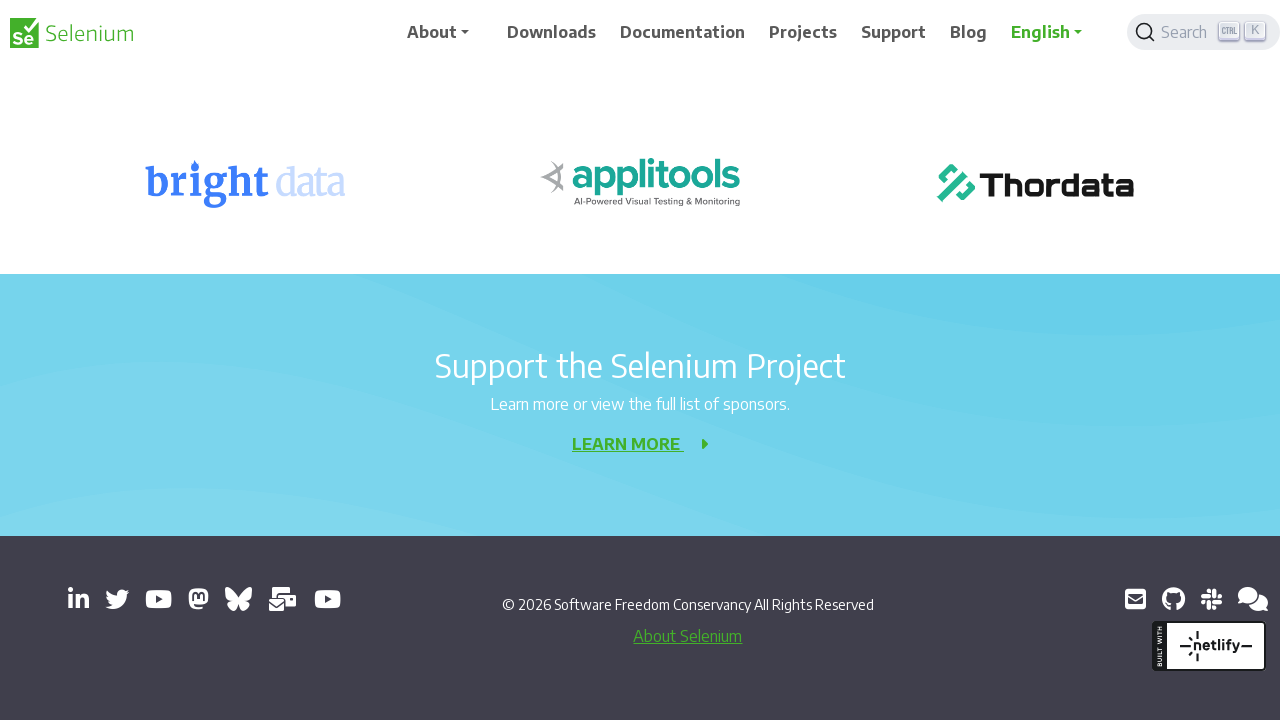

Scrolled down page by 1000px (scroll iteration 3)
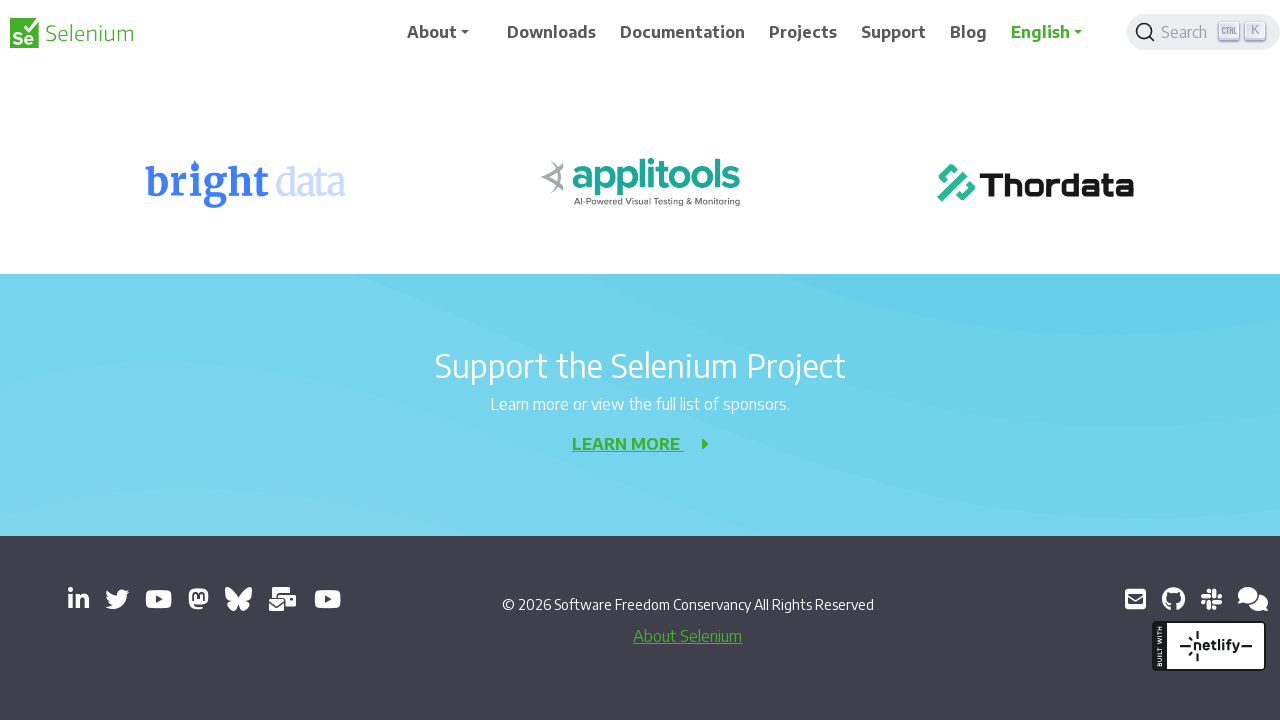

Waited 3 seconds after scroll iteration 3
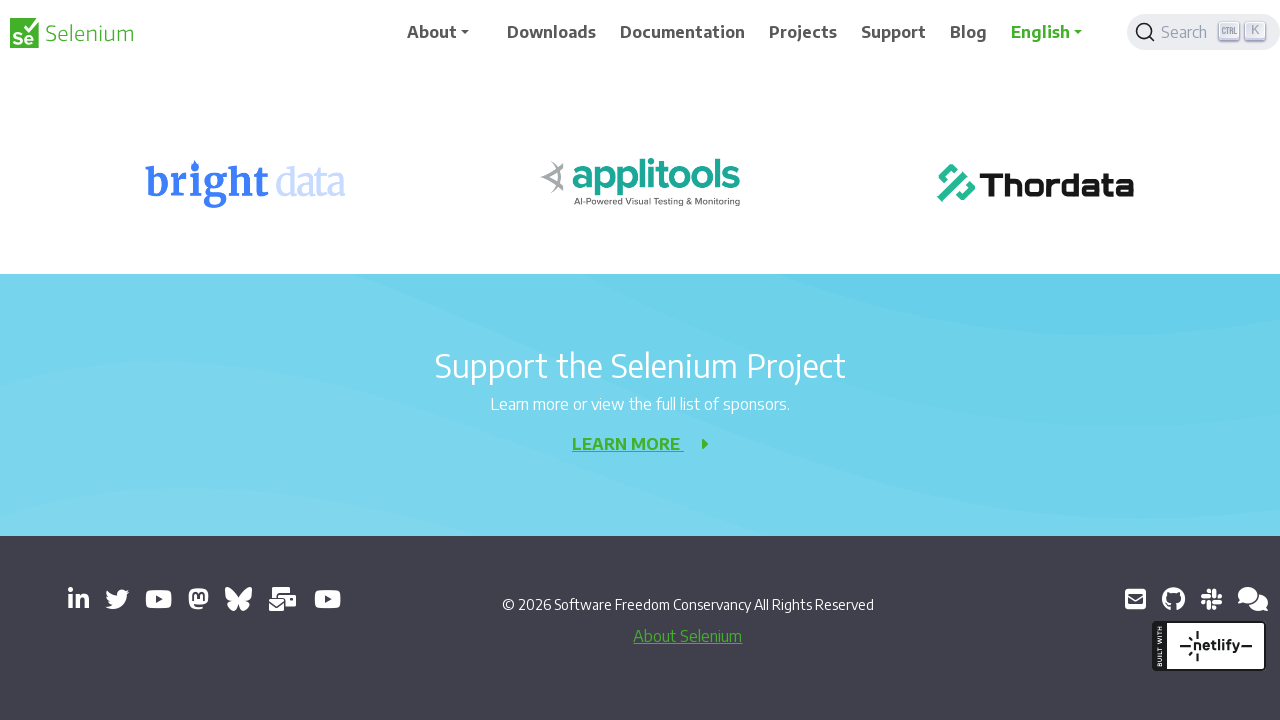

Scrolled down page by 1000px (scroll iteration 4)
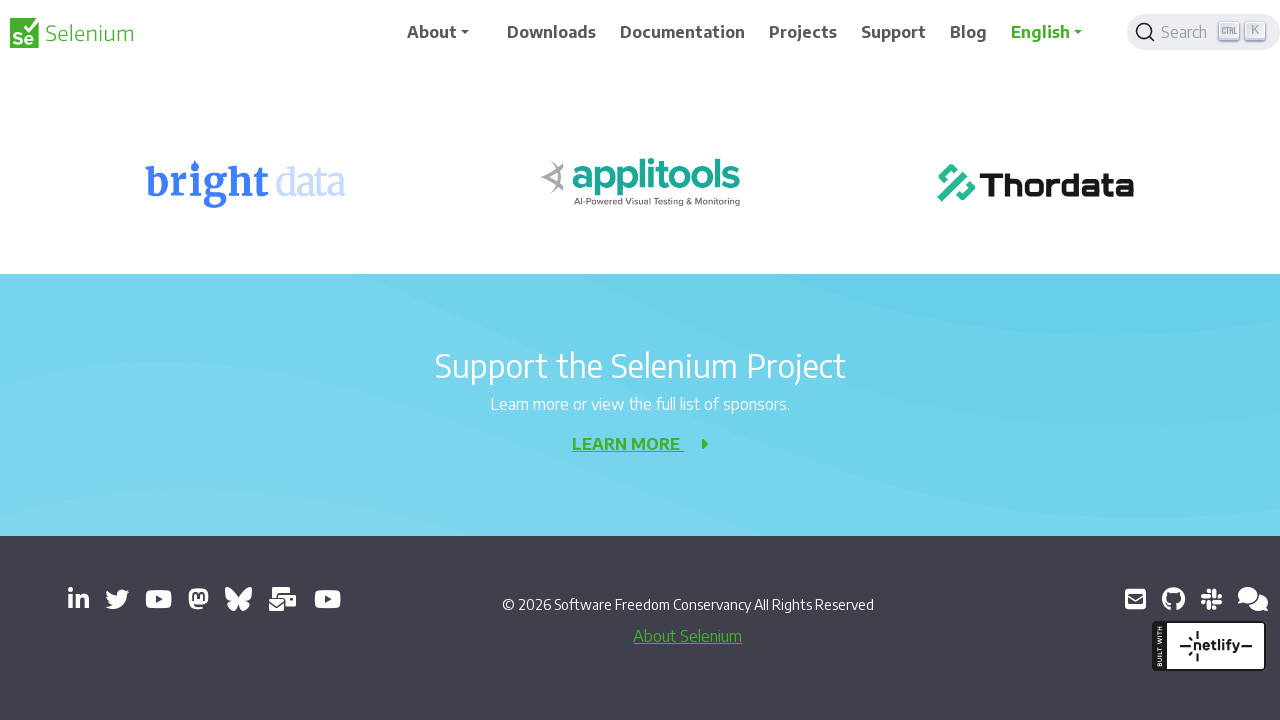

Waited 3 seconds after scroll iteration 4
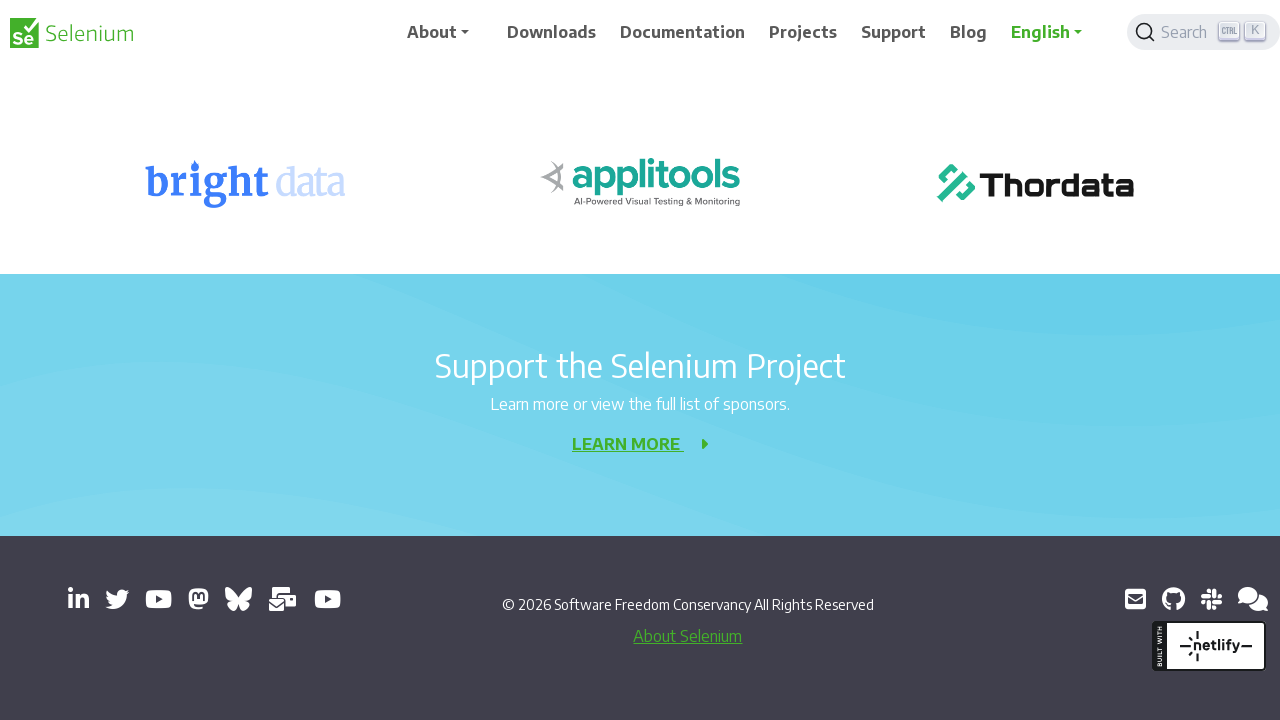

Scrolled down page by 1000px (scroll iteration 5)
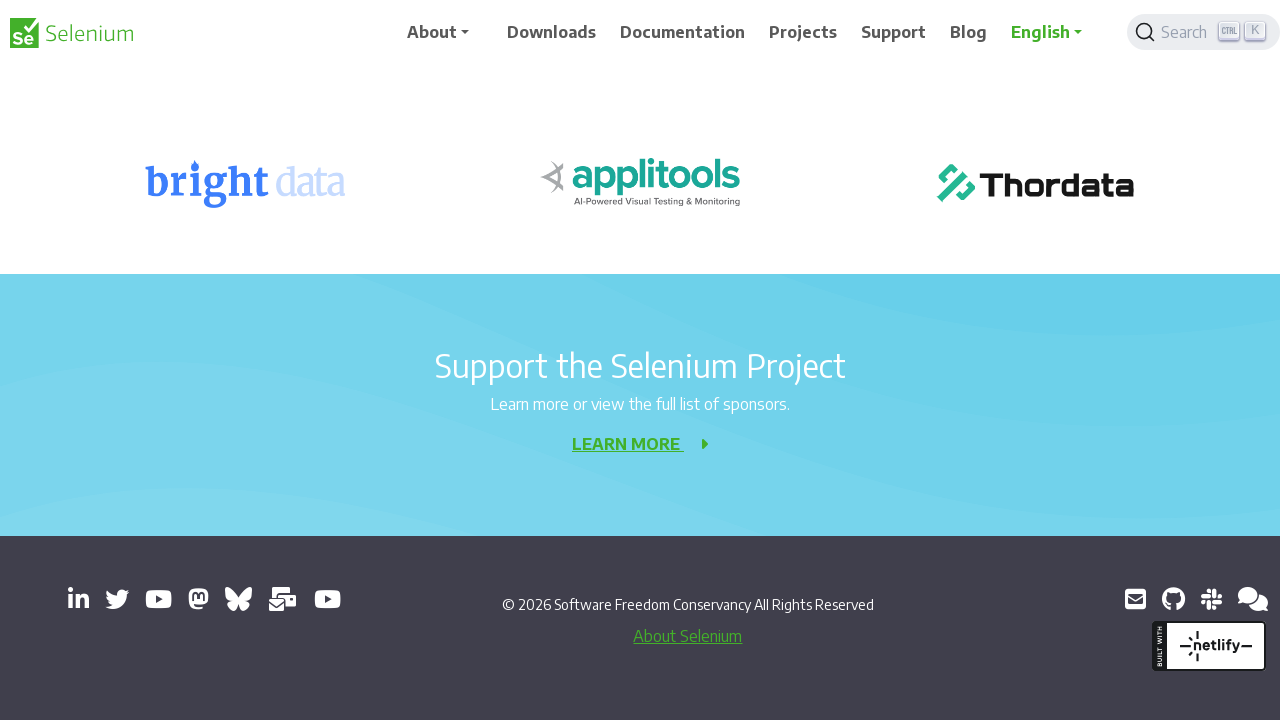

Waited 3 seconds after scroll iteration 5
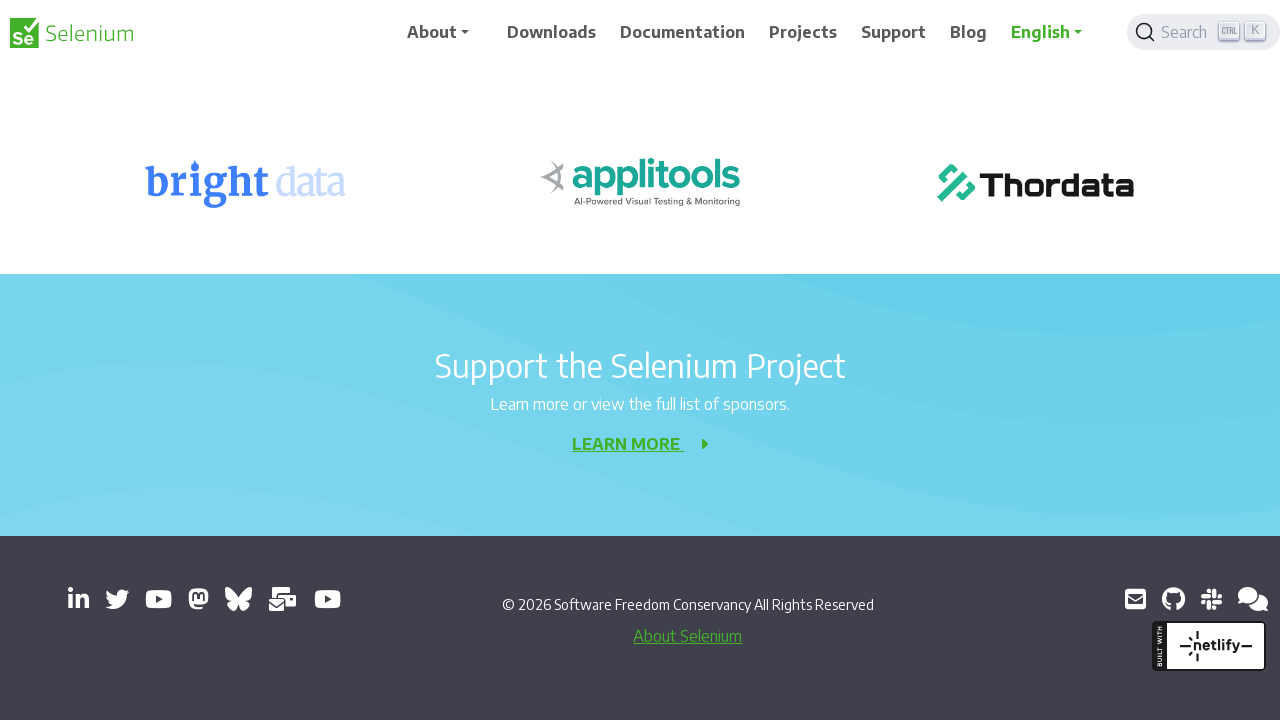

Scrolled down page by 1000px (scroll iteration 6)
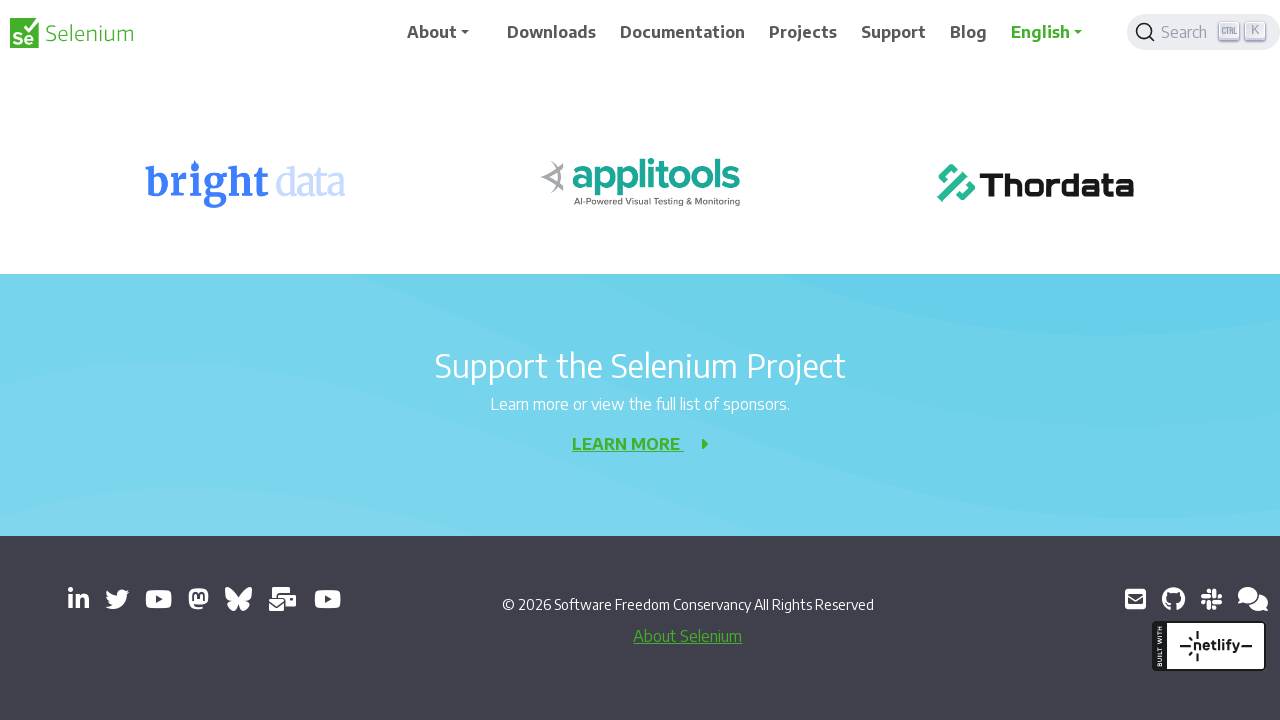

Waited 3 seconds after scroll iteration 6
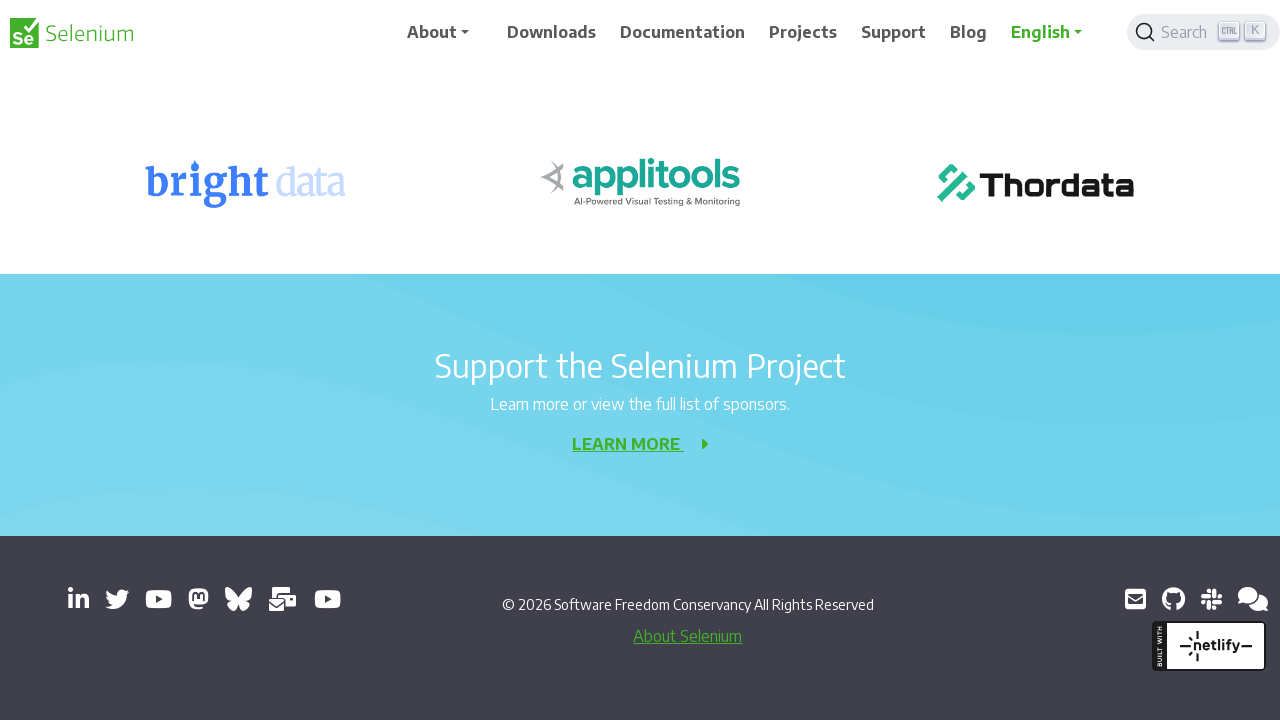

Scrolled down page by 1000px (scroll iteration 7)
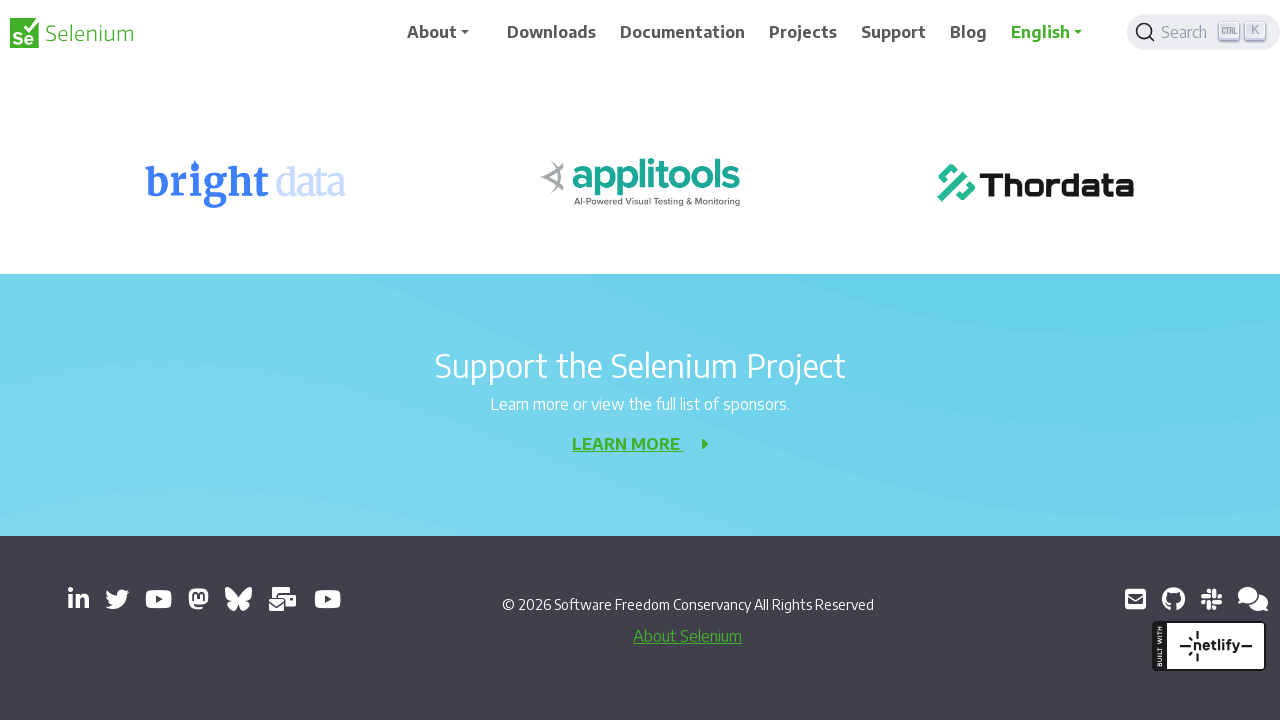

Waited 3 seconds after scroll iteration 7
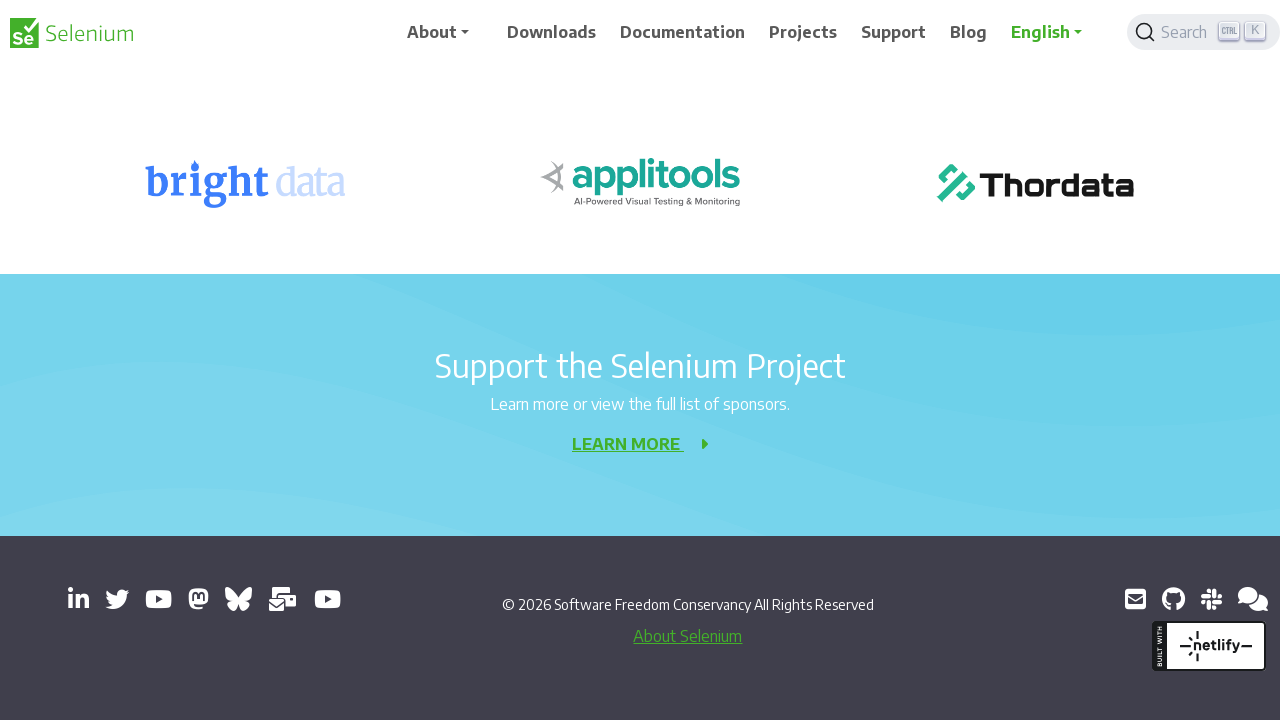

Scrolled down page by 1000px (scroll iteration 8)
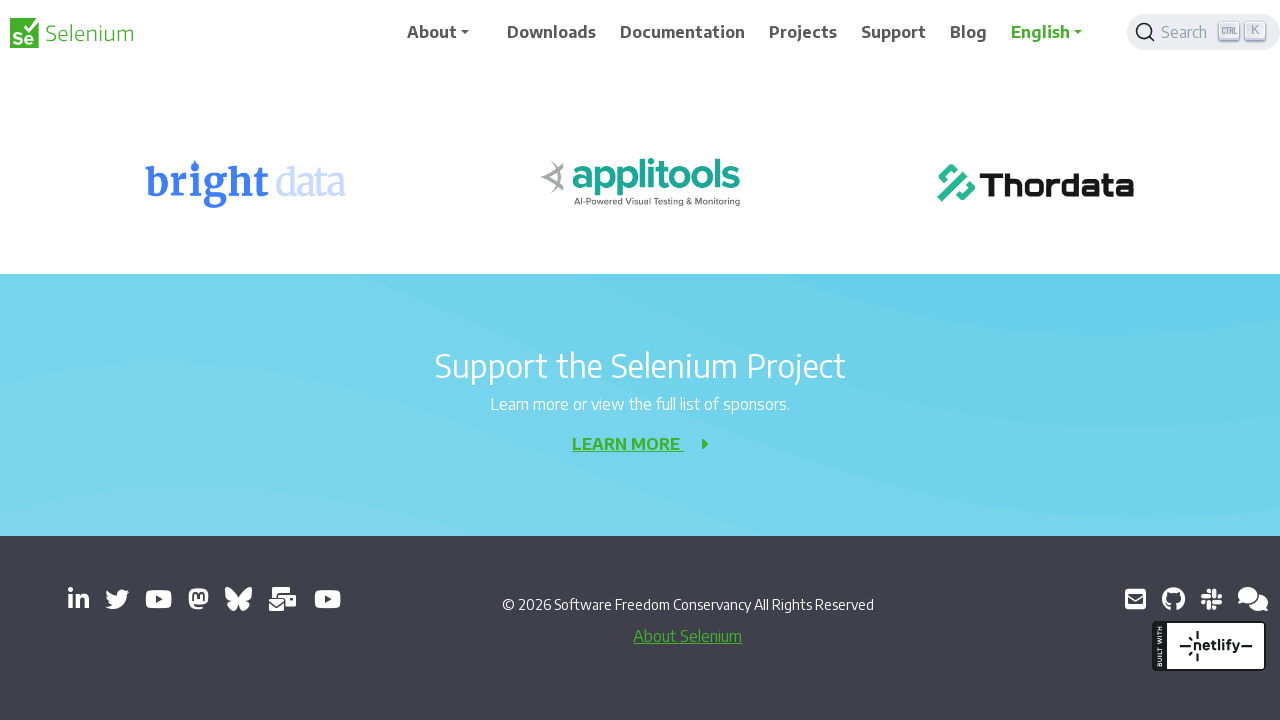

Waited 3 seconds after scroll iteration 8
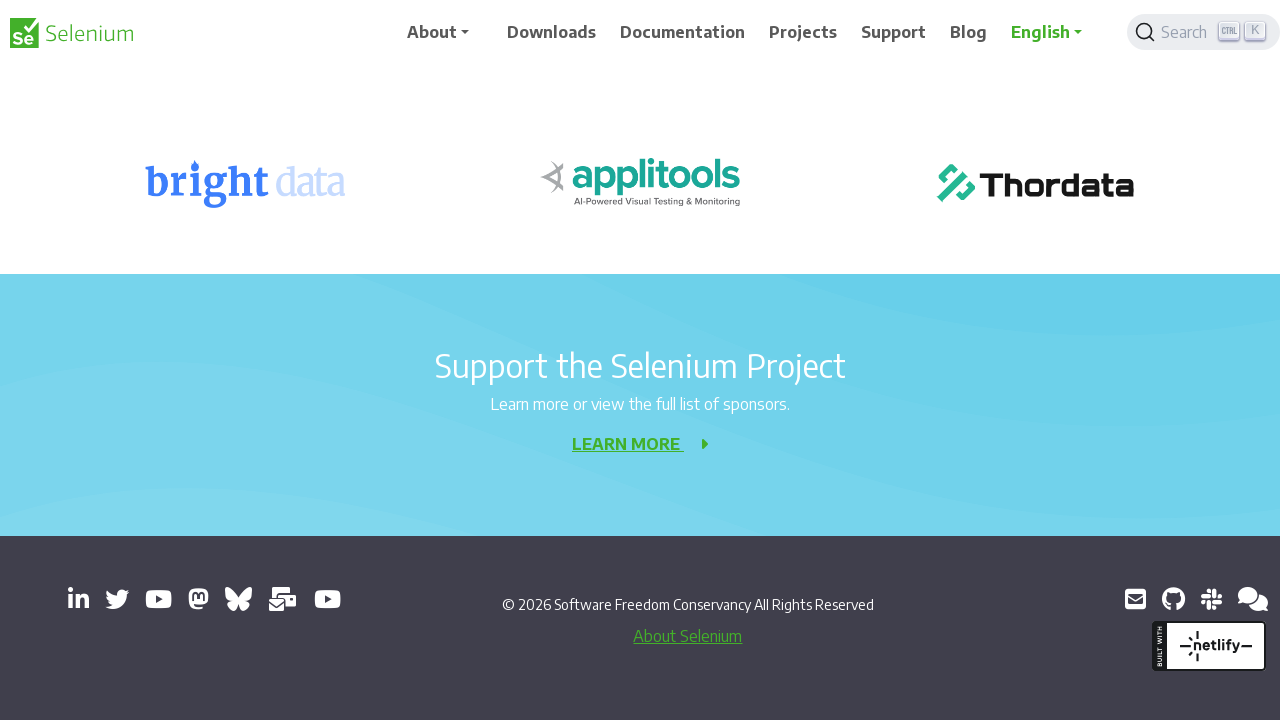

Scrolled down page by 1000px (scroll iteration 9)
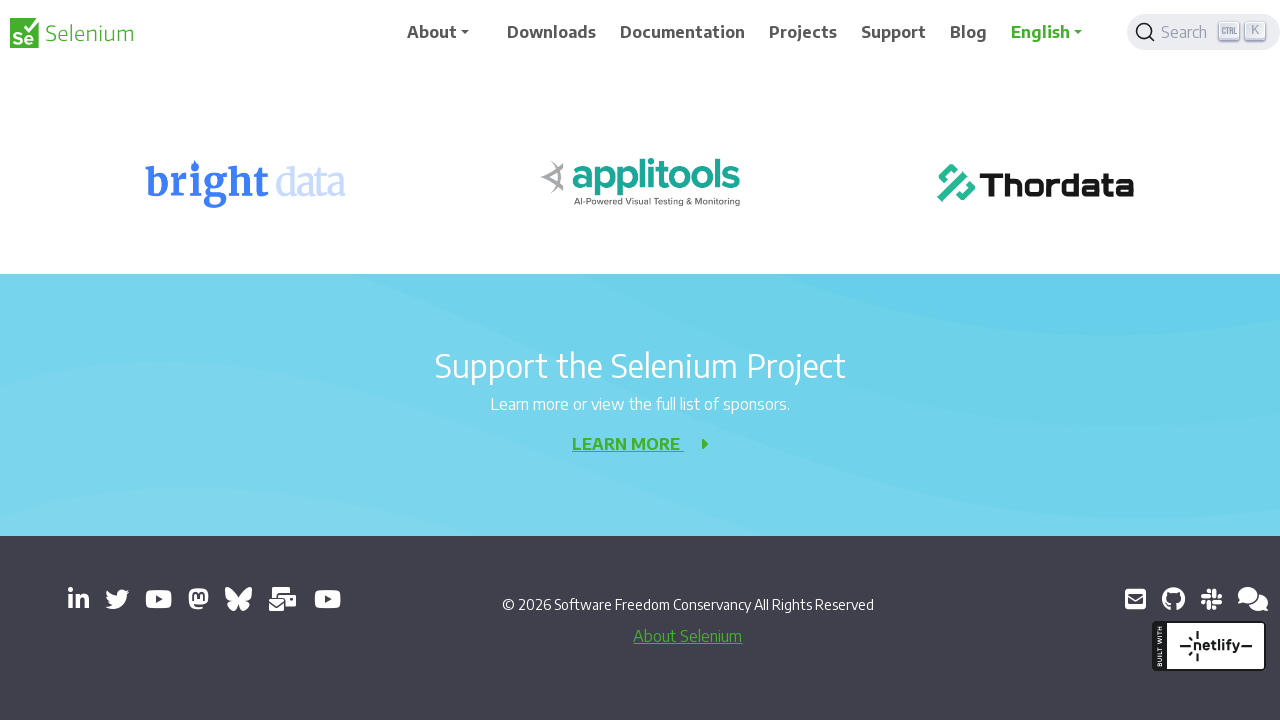

Waited 3 seconds after scroll iteration 9
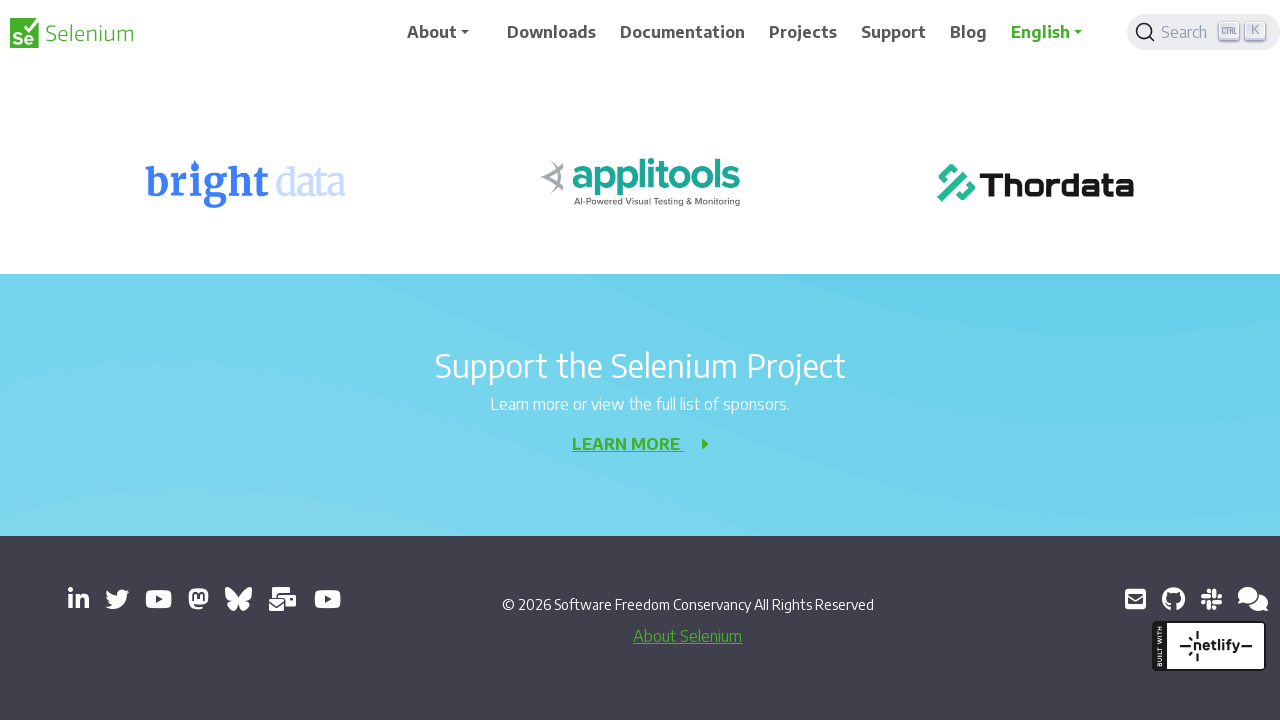

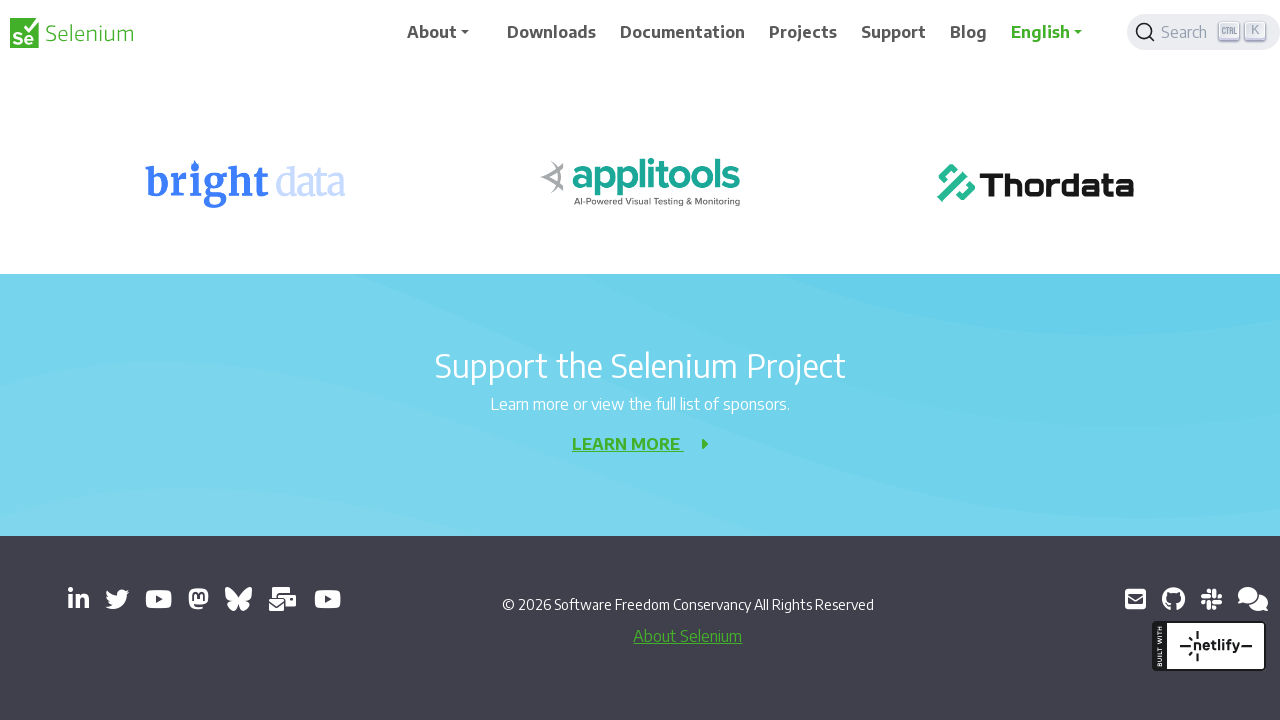